Tests alert handling functionality by triggering both acceptance and dismissal of JavaScript alerts on a practice automation page

Starting URL: https://rahulshettyacademy.com/AutomationPractice/

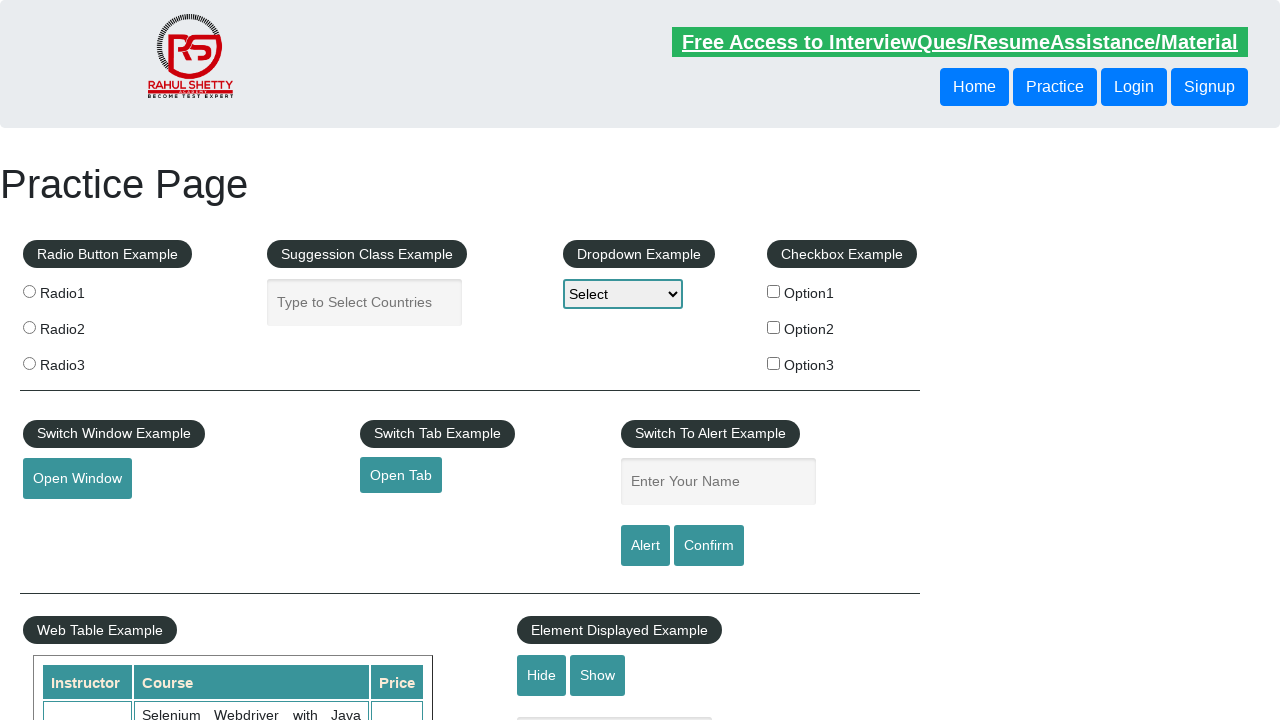

Filled name field with 'Izi' on #name
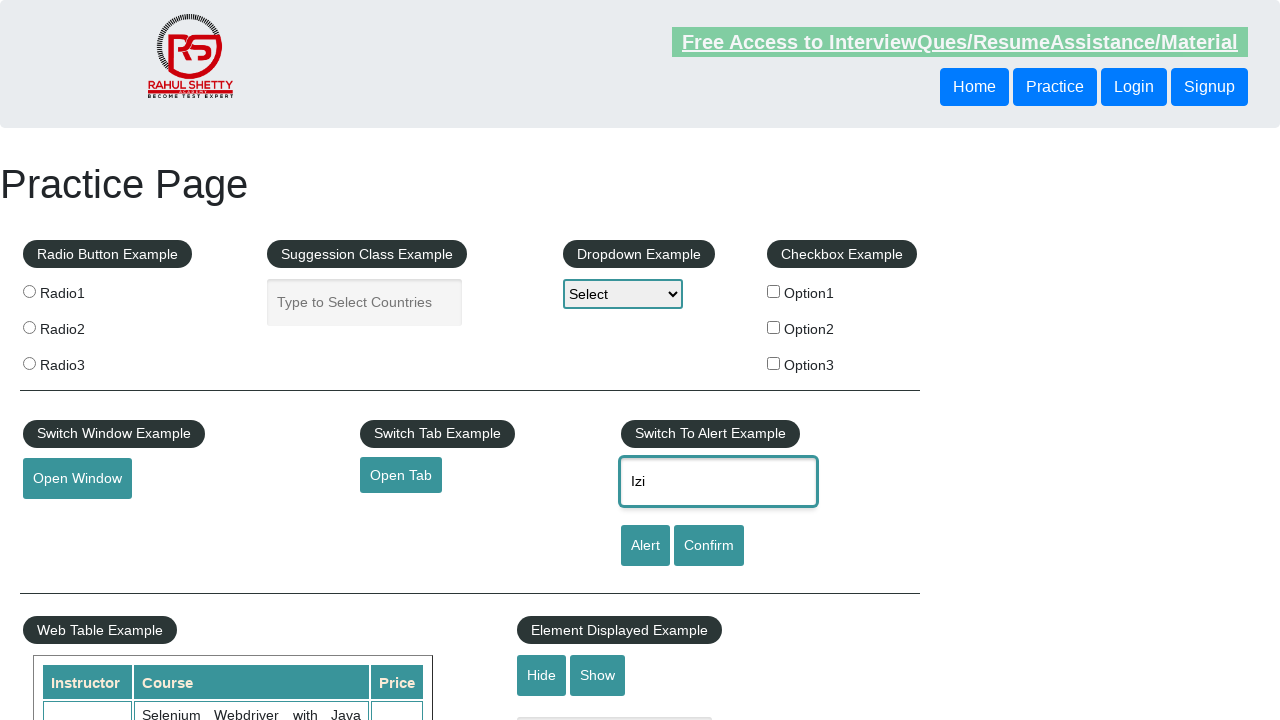

Clicked alert button to trigger JavaScript alert at (645, 546) on #alertbtn
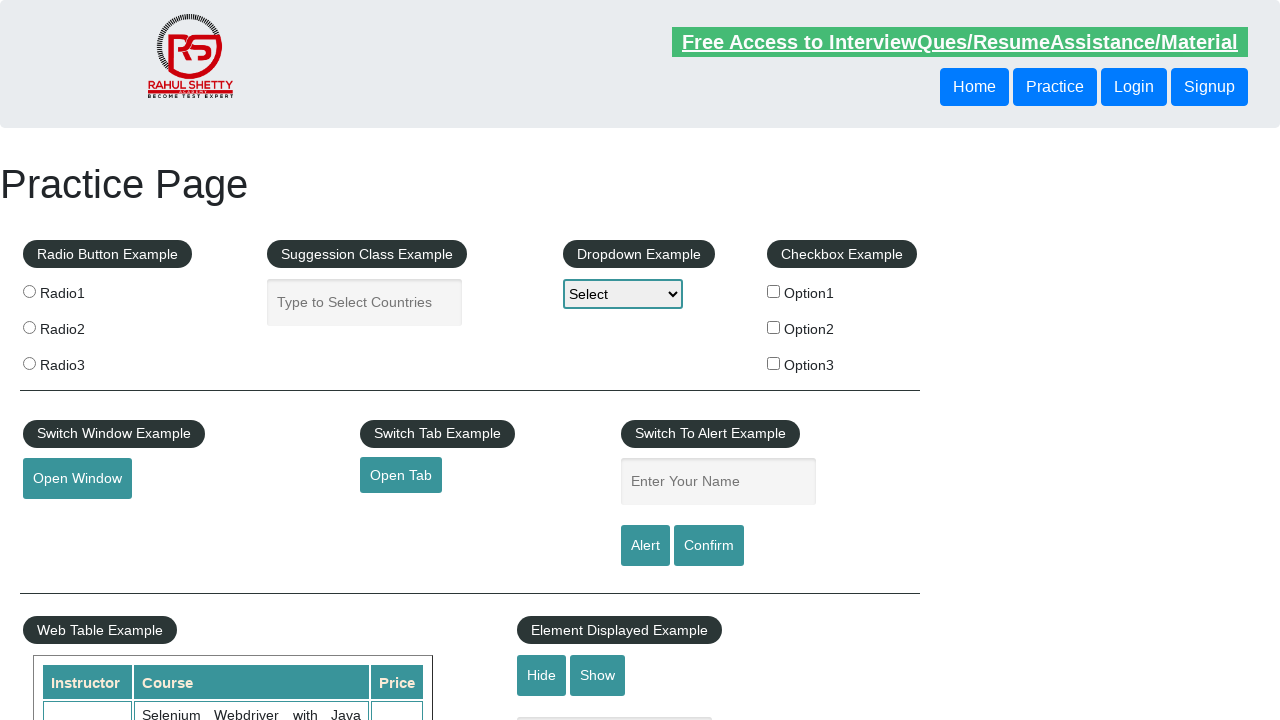

Accepted the JavaScript alert dialog
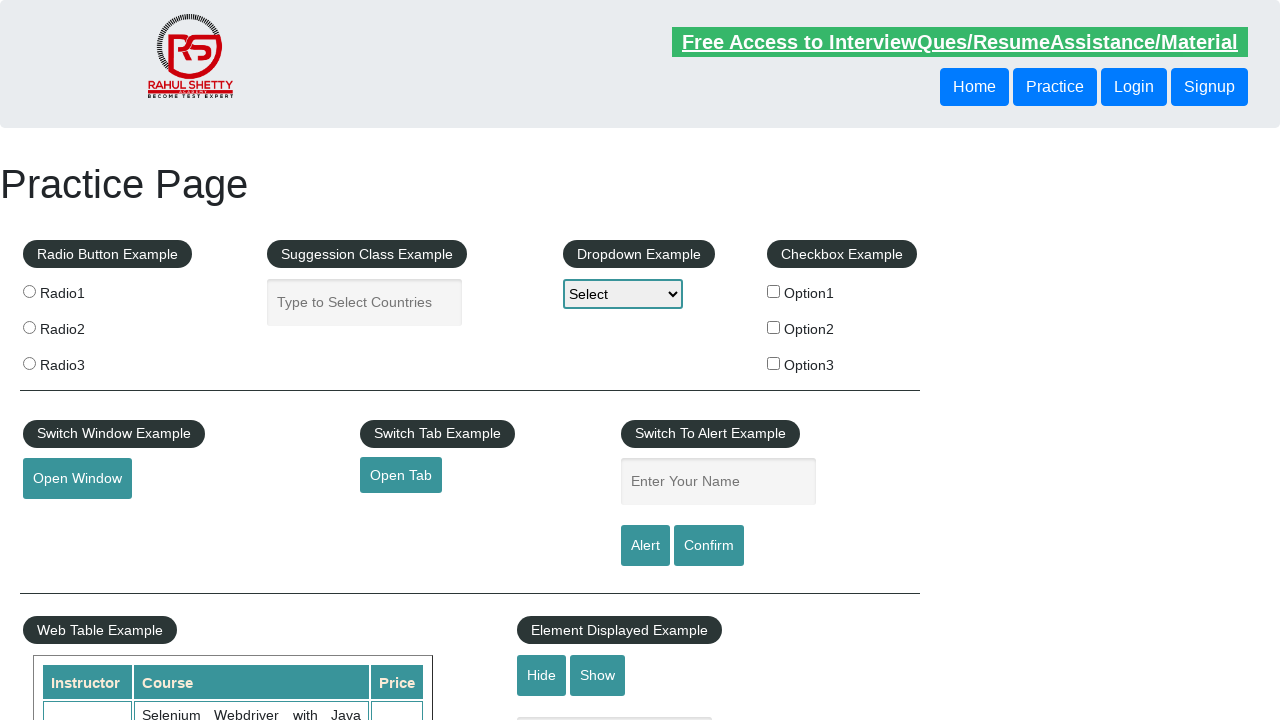

Clicked confirm button to trigger confirm dialog at (709, 546) on #confirmbtn
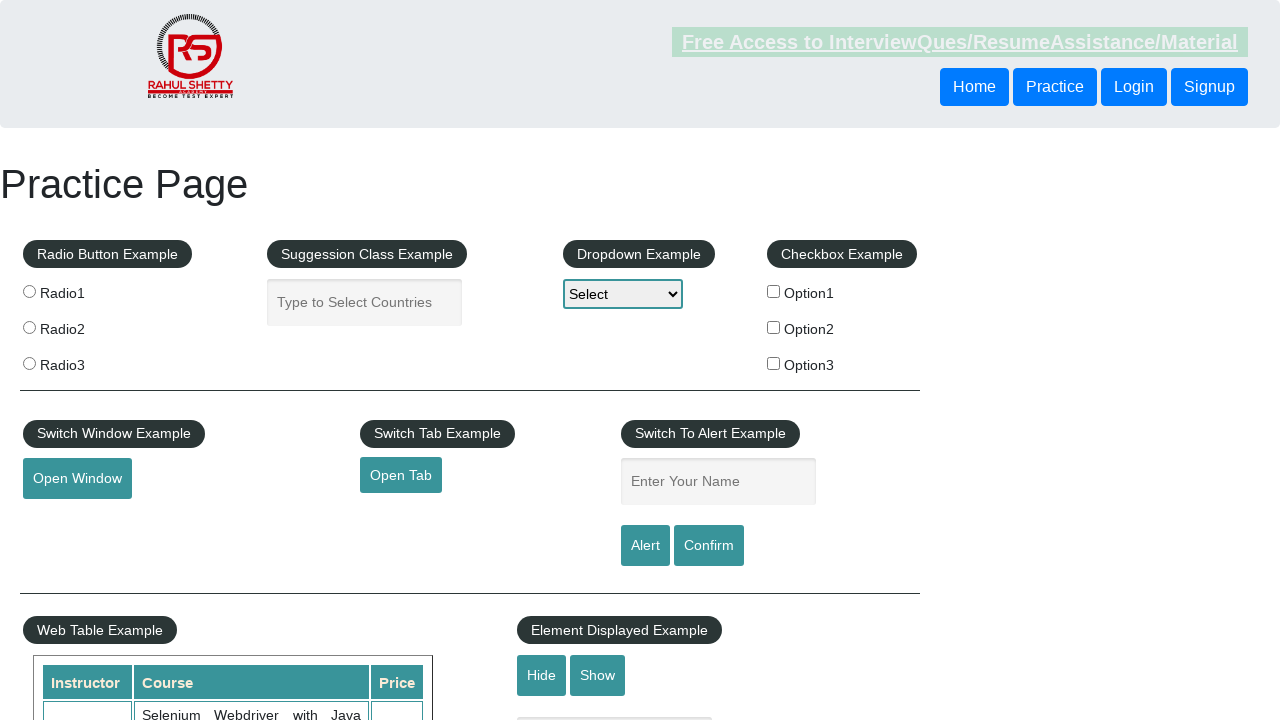

Dismissed the confirm dialog
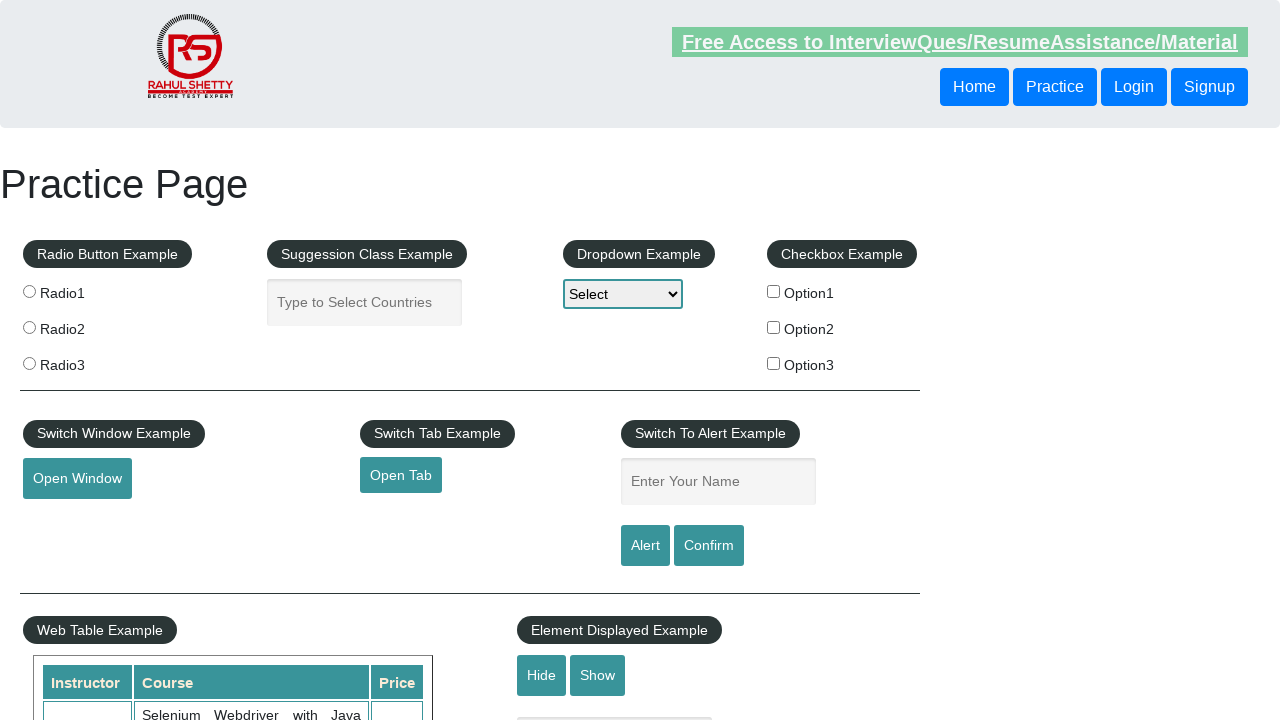

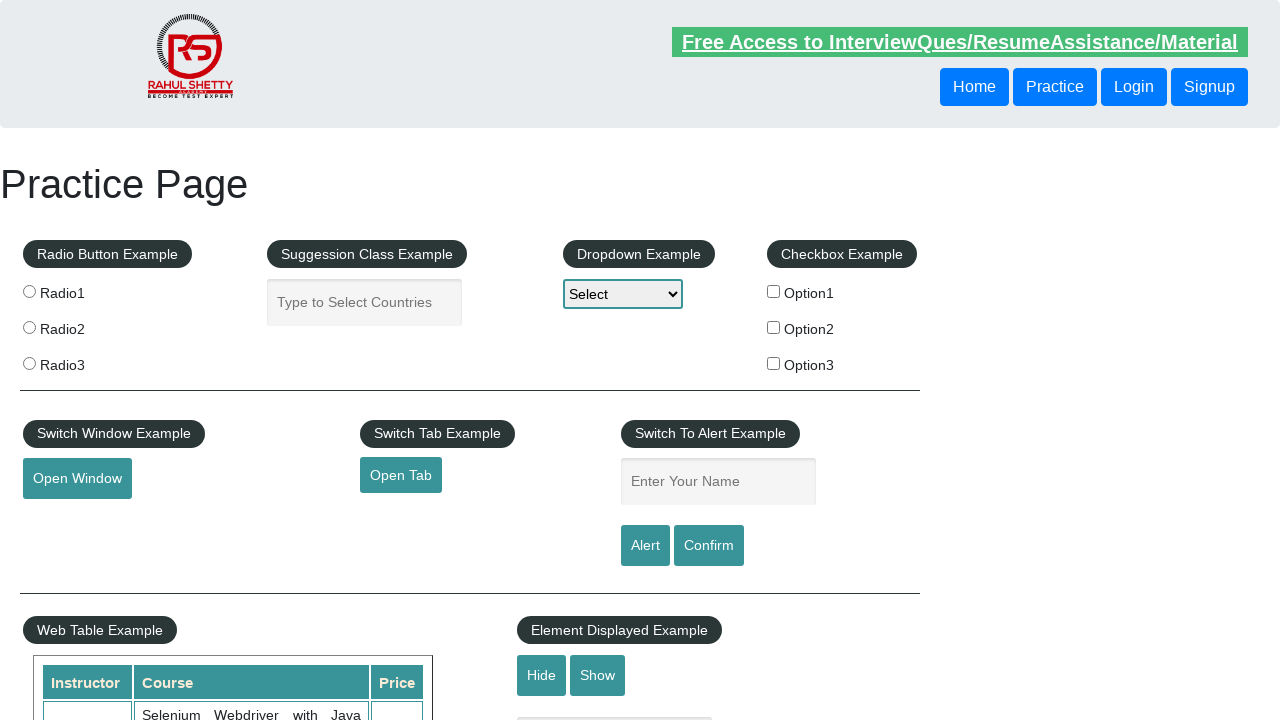